Tests multiple window handling by clicking to open a new window, switching between windows, and verifying content on both the parent and child windows

Starting URL: http://the-internet.herokuapp.com/

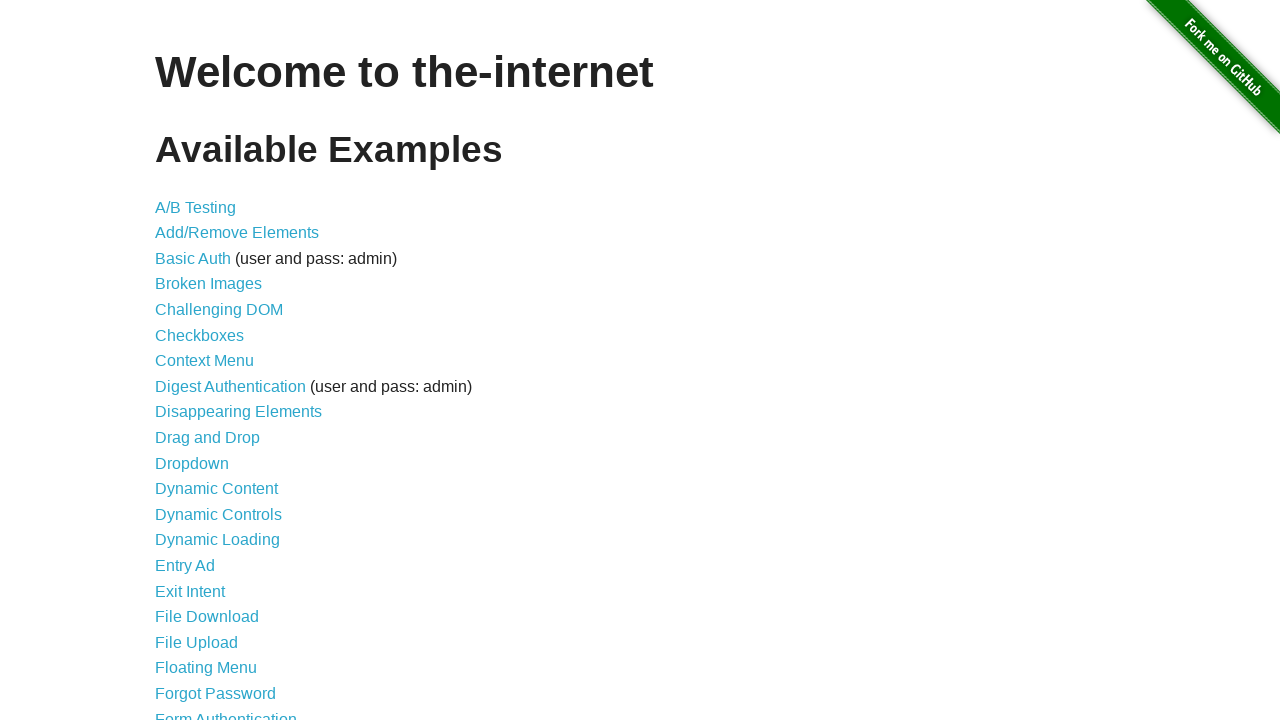

Clicked on 'Multiple Windows' link at (218, 369) on xpath=//a[contains(text(),'Multiple Windows')]
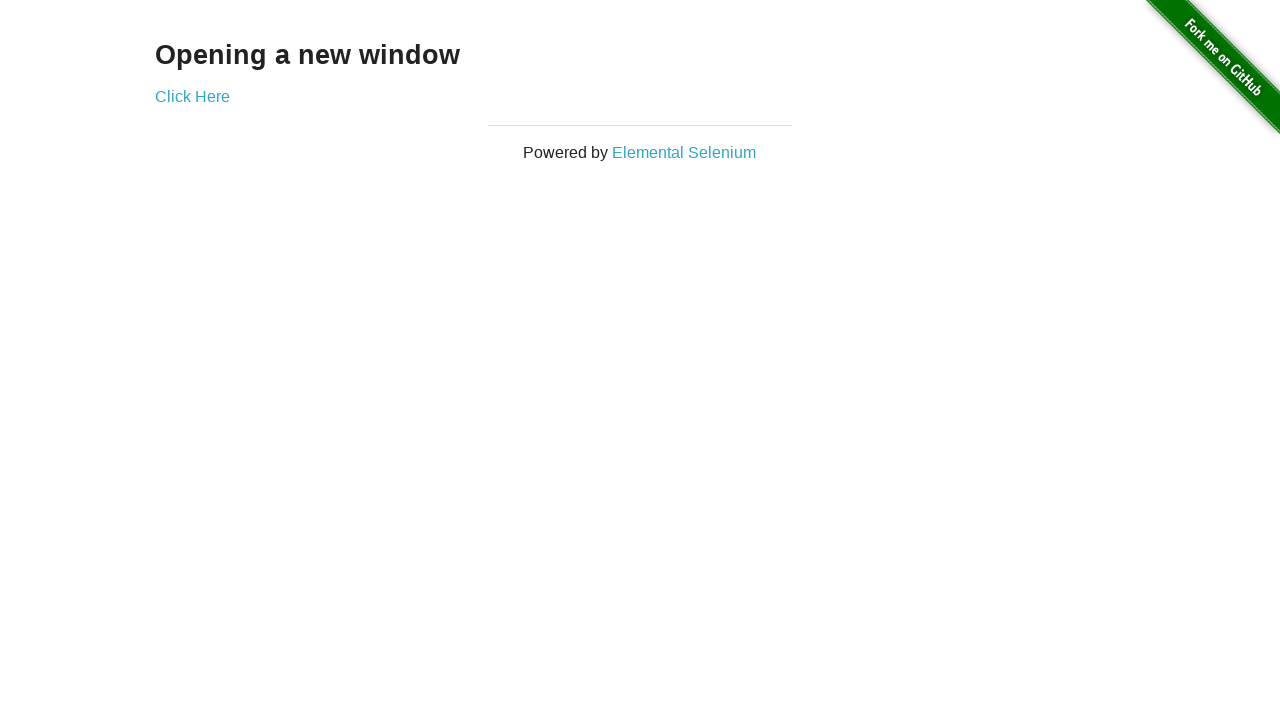

Clicked link to open new window at (192, 96) on a[href*='windows']
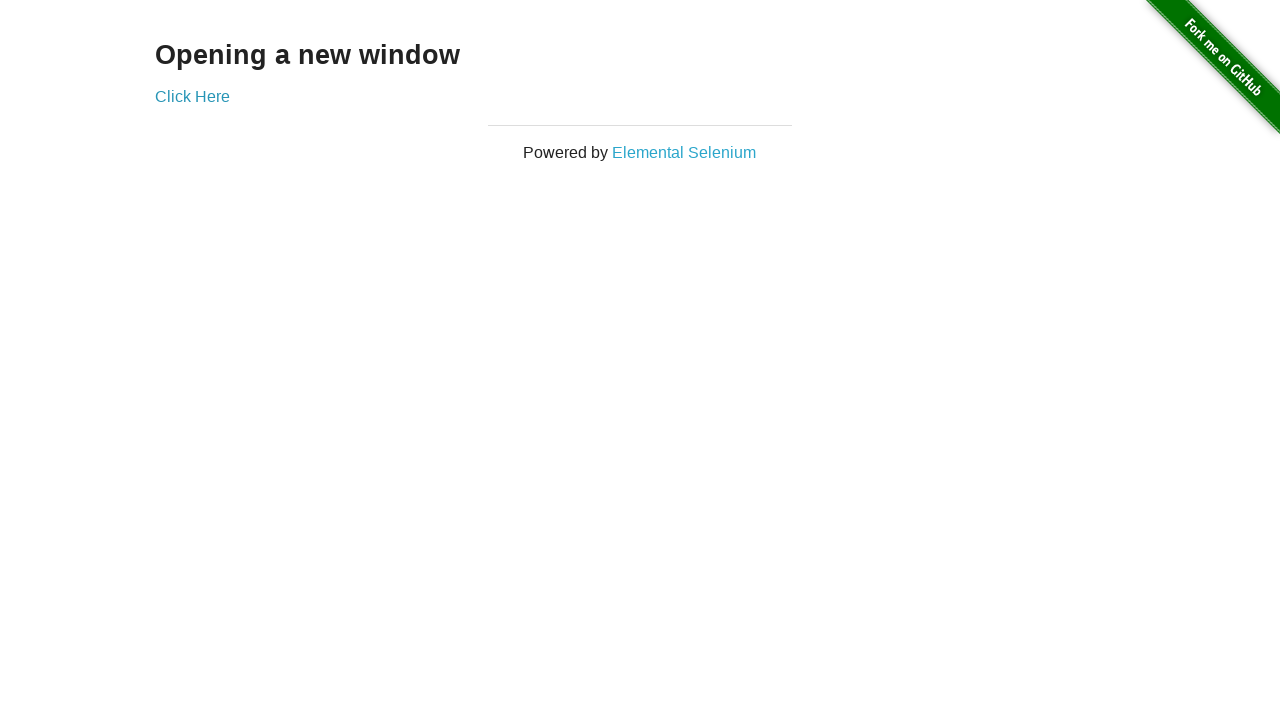

Captured new window page object
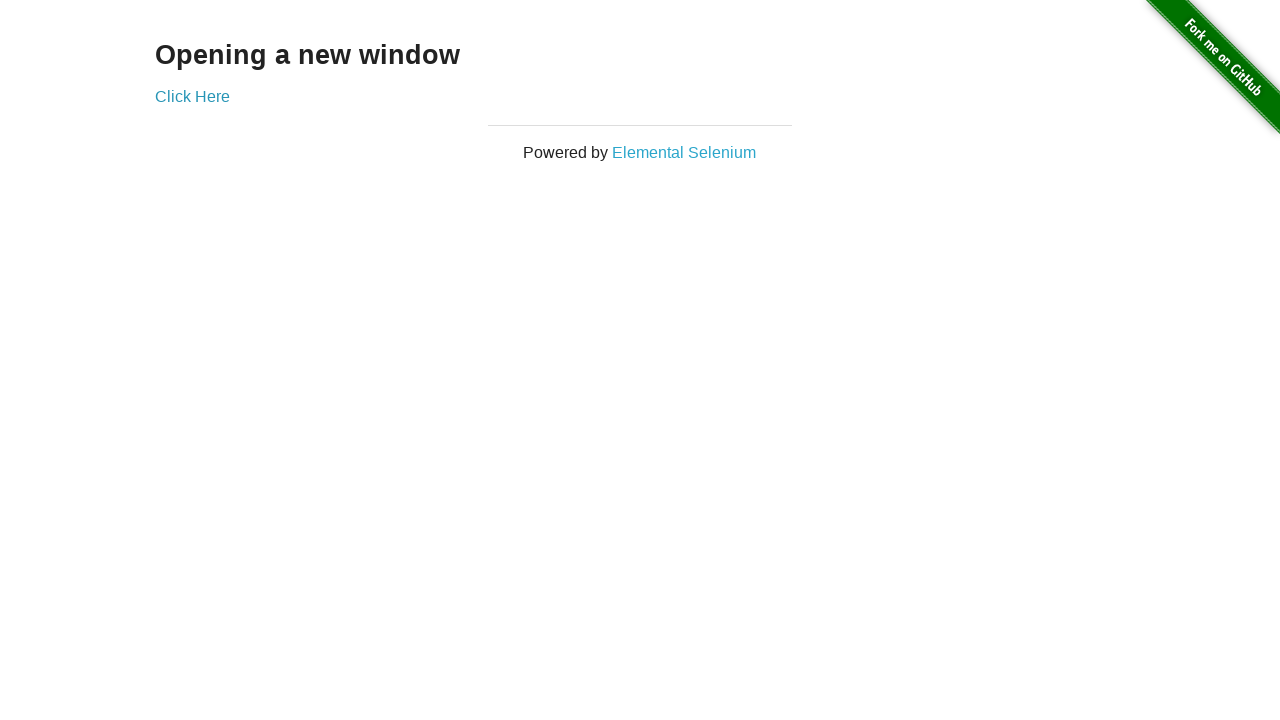

New window loaded and heading element found
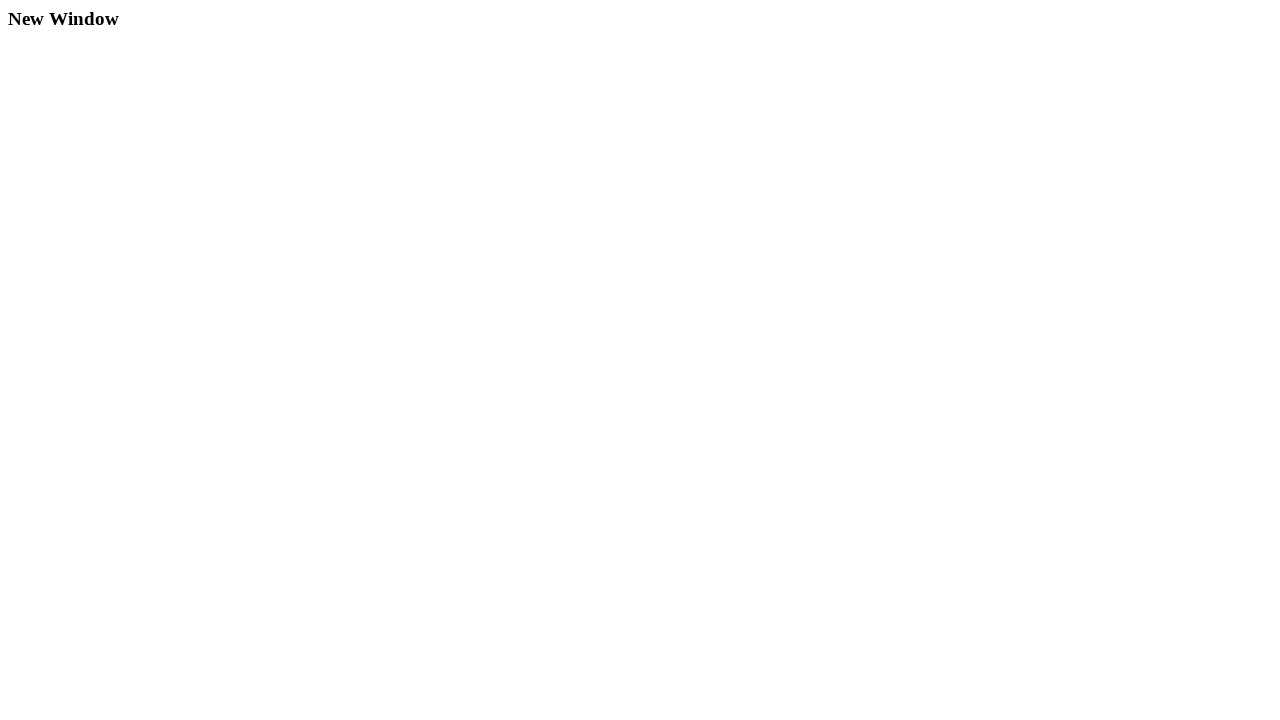

Switched back to parent window and verified content heading
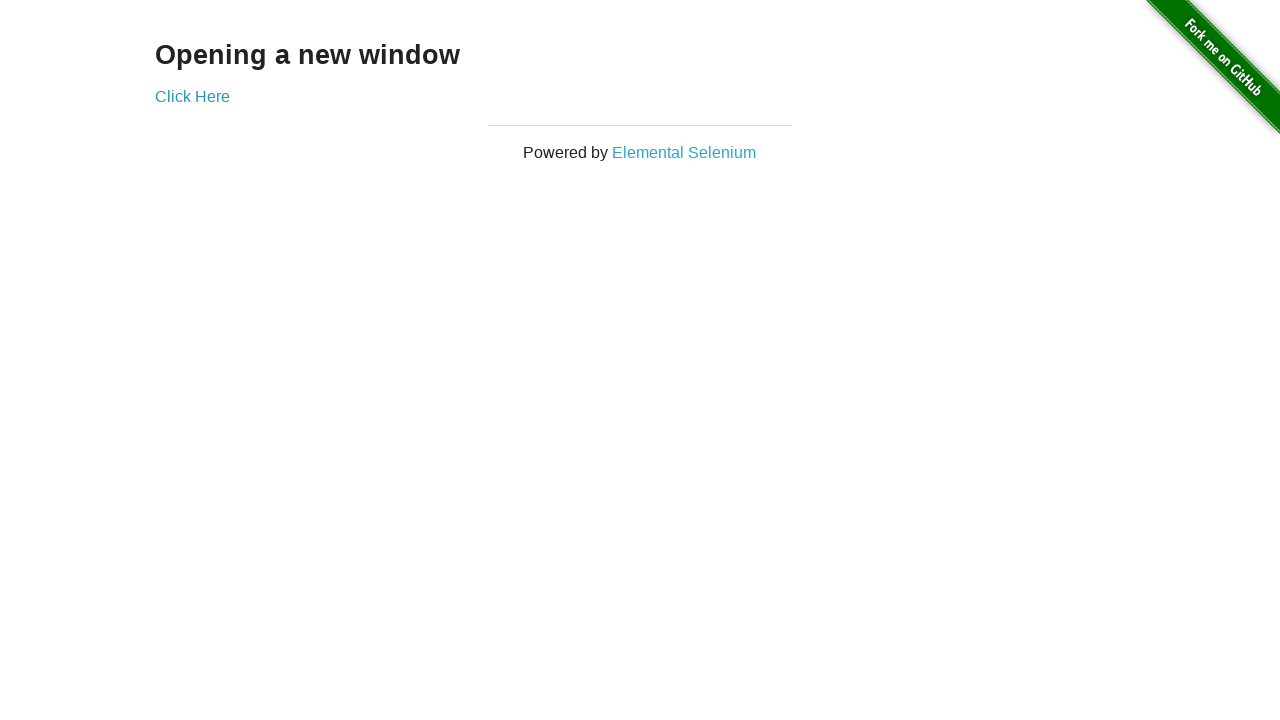

Closed the new window
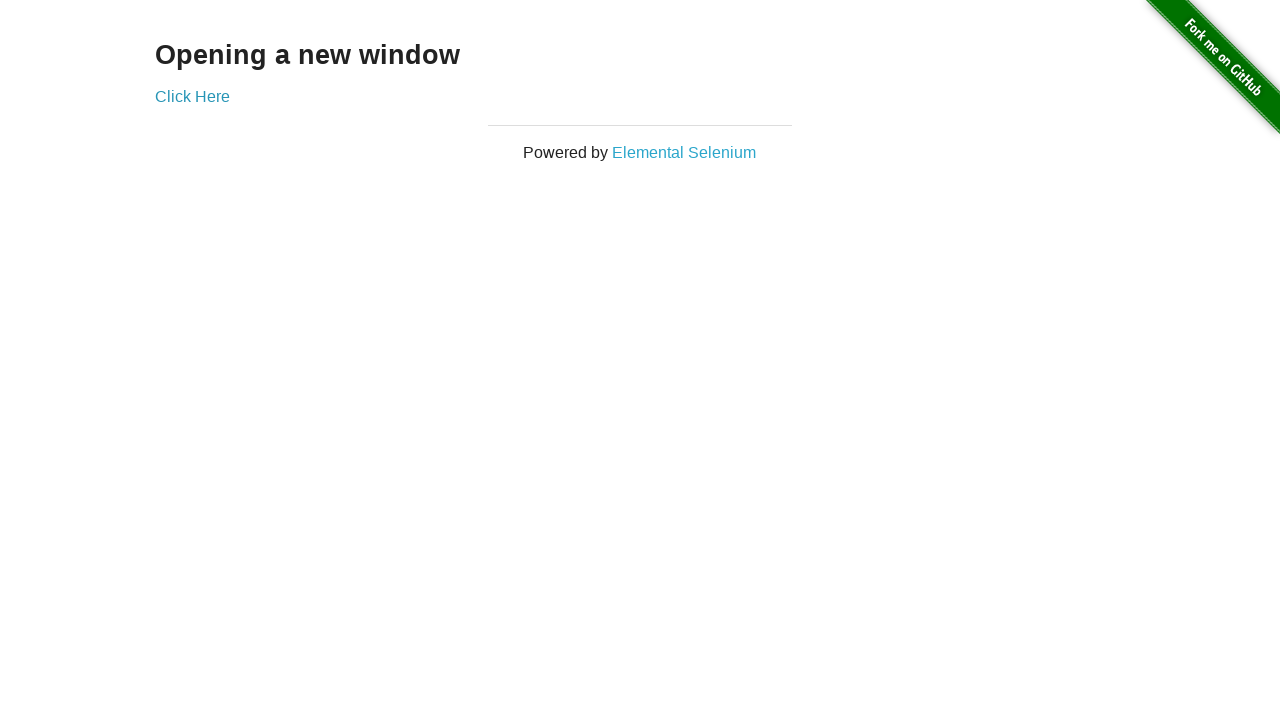

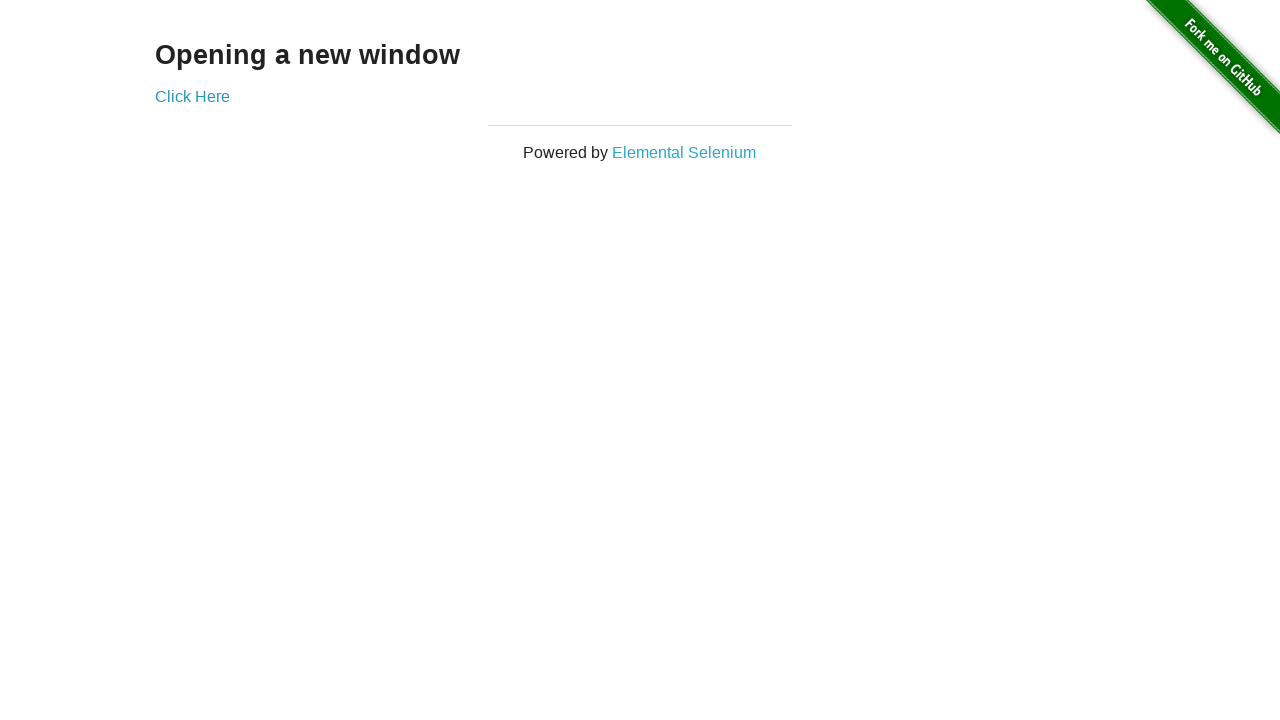